Tests HTML5 drag and drop functionality by dragging column A to column B and verifying the elements have switched places

Starting URL: http://the-internet.herokuapp.com/drag_and_drop

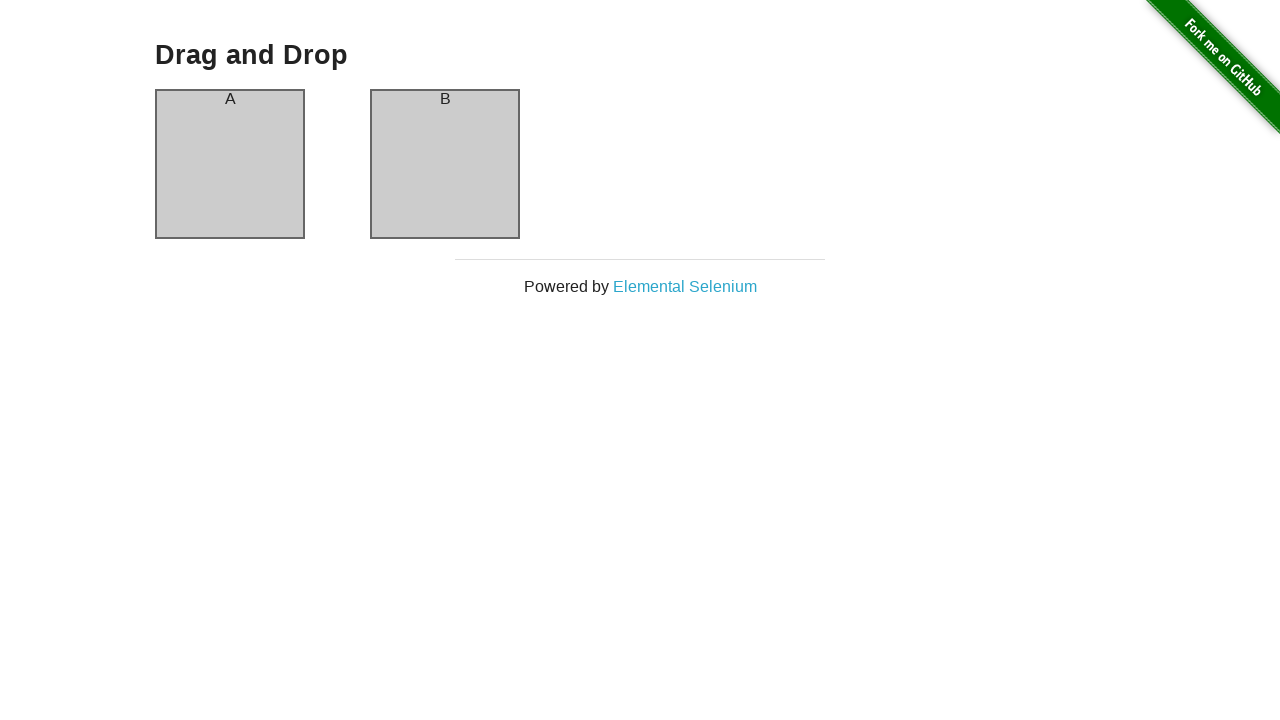

Executed drag and drop JavaScript to drag column A onto column B
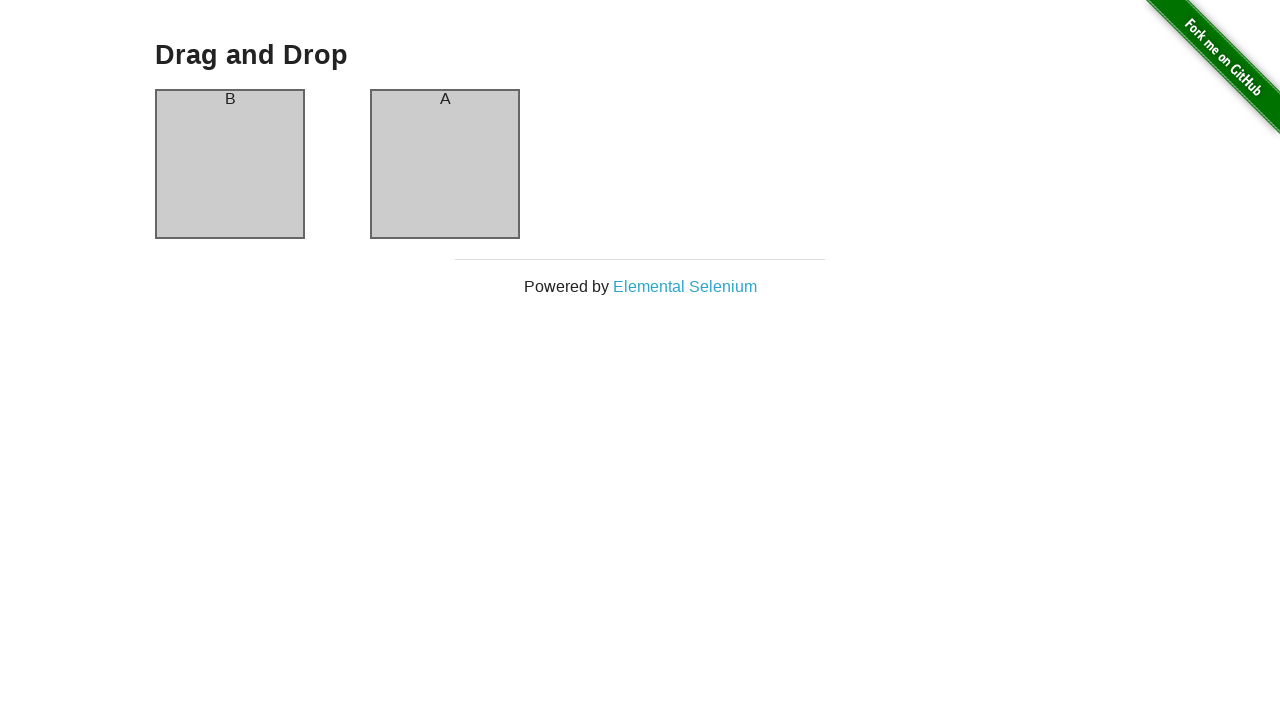

Waited for drag and drop to complete - column A header now shows 'B'
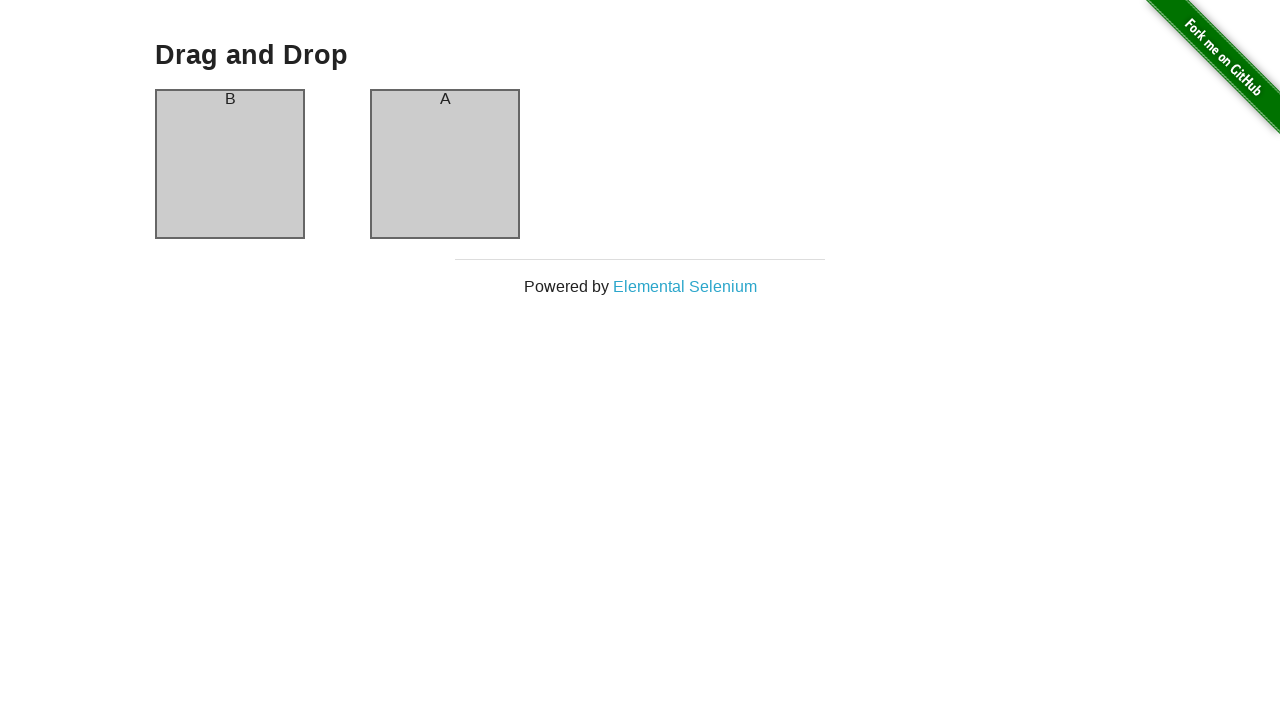

Verified that column B header now shows 'A' - drag and drop successful
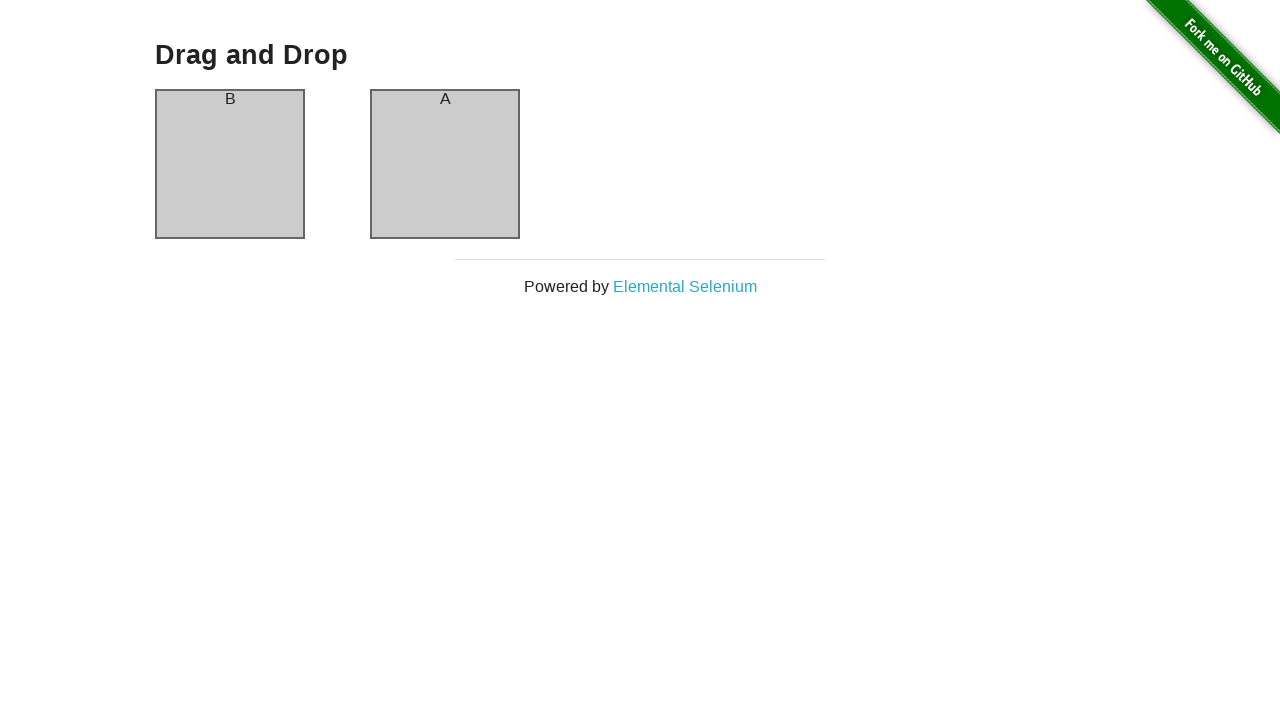

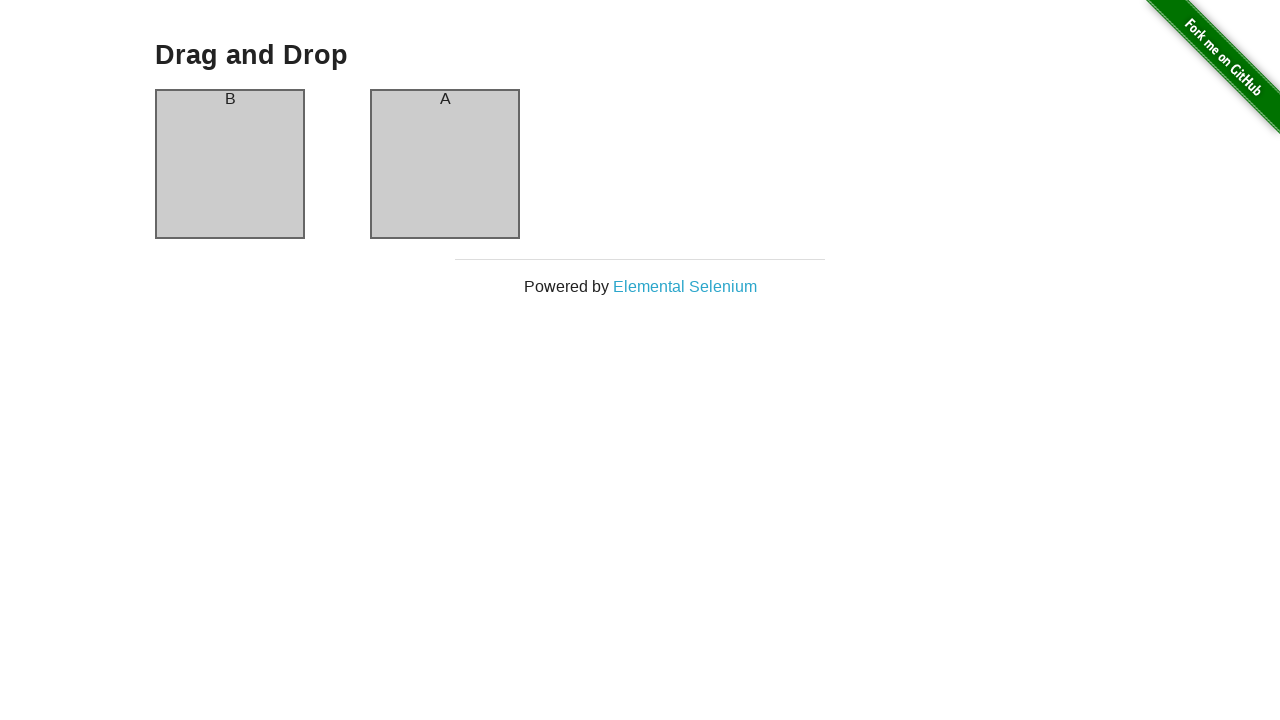